Tests checkbox functionality by navigating to the Checkboxes page and checking the first checkbox

Starting URL: https://practice.cydeo.com/

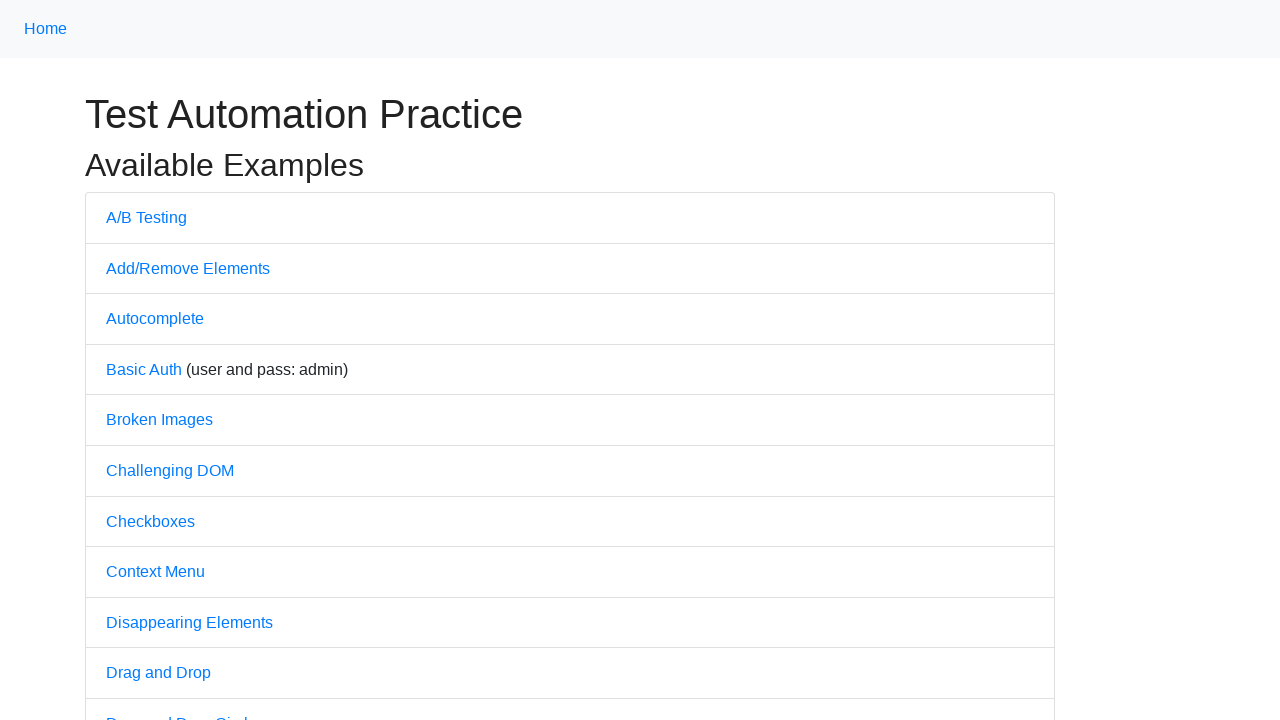

Clicked on Checkboxes link to navigate to checkboxes page at (150, 521) on internal:text="Checkboxes"i
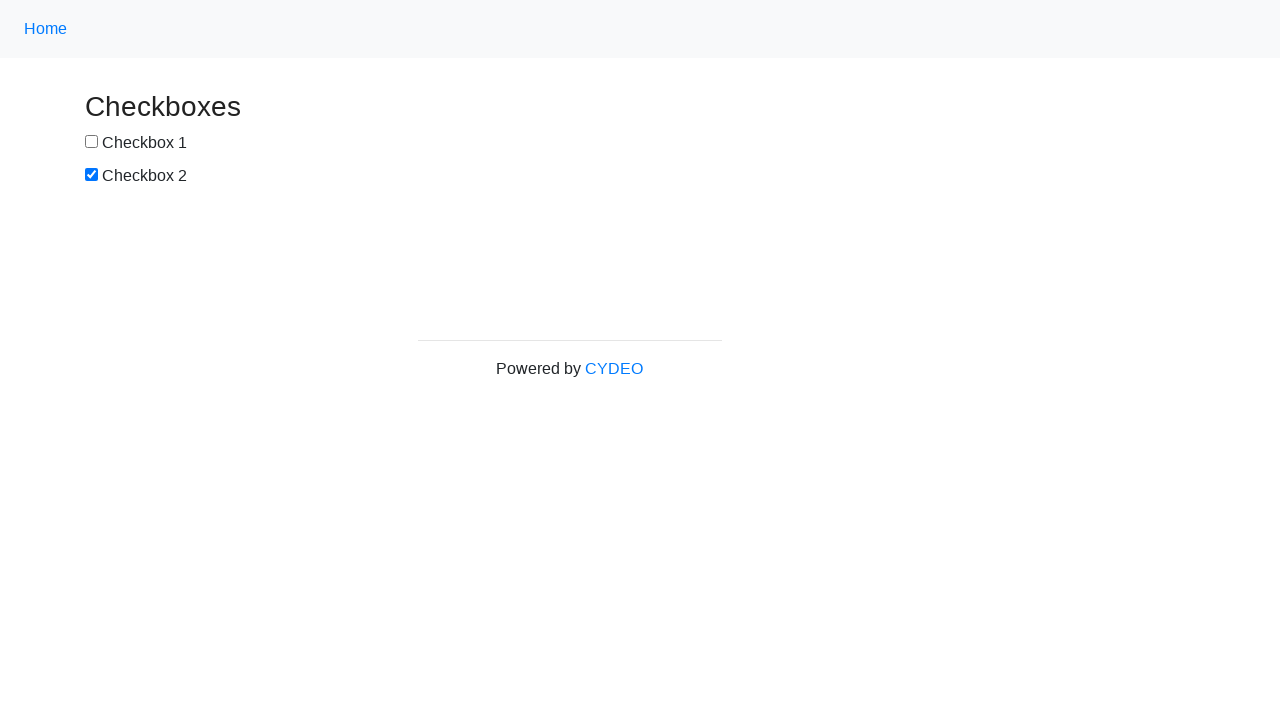

Located the first checkbox element with ID 'box1'
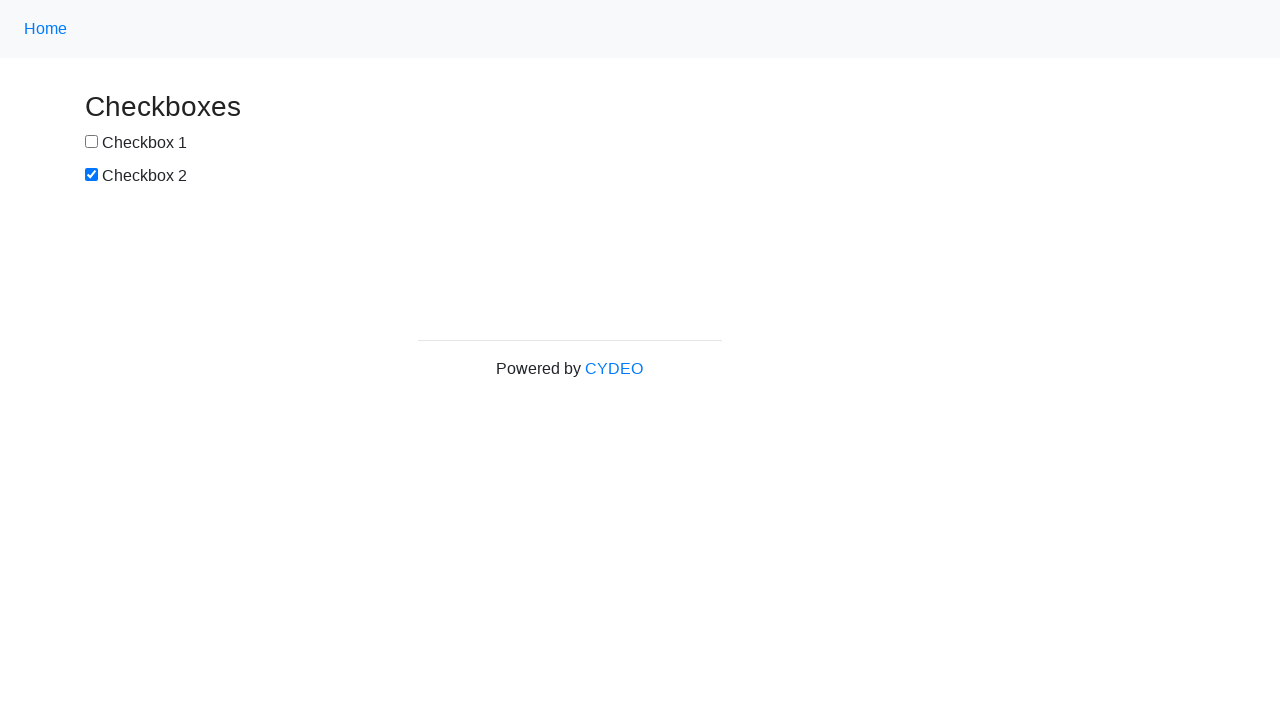

Checked the first checkbox at (92, 142) on #box1
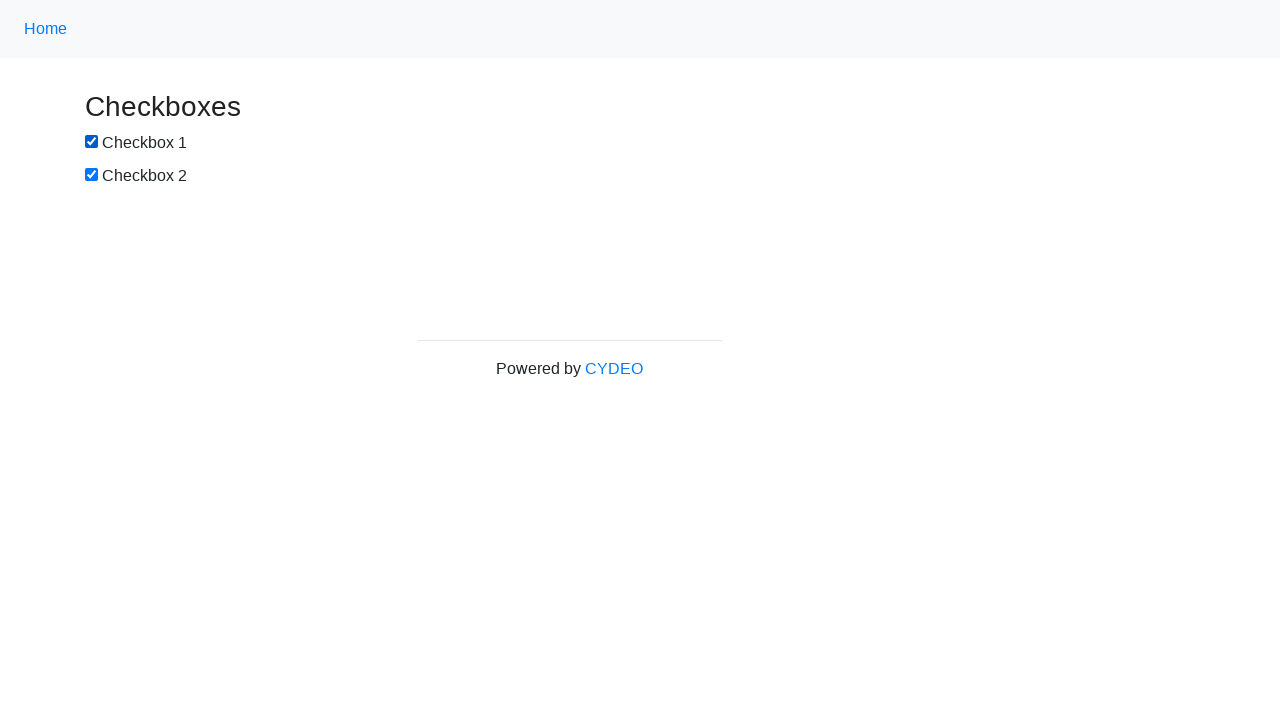

Verified that the first checkbox is checked
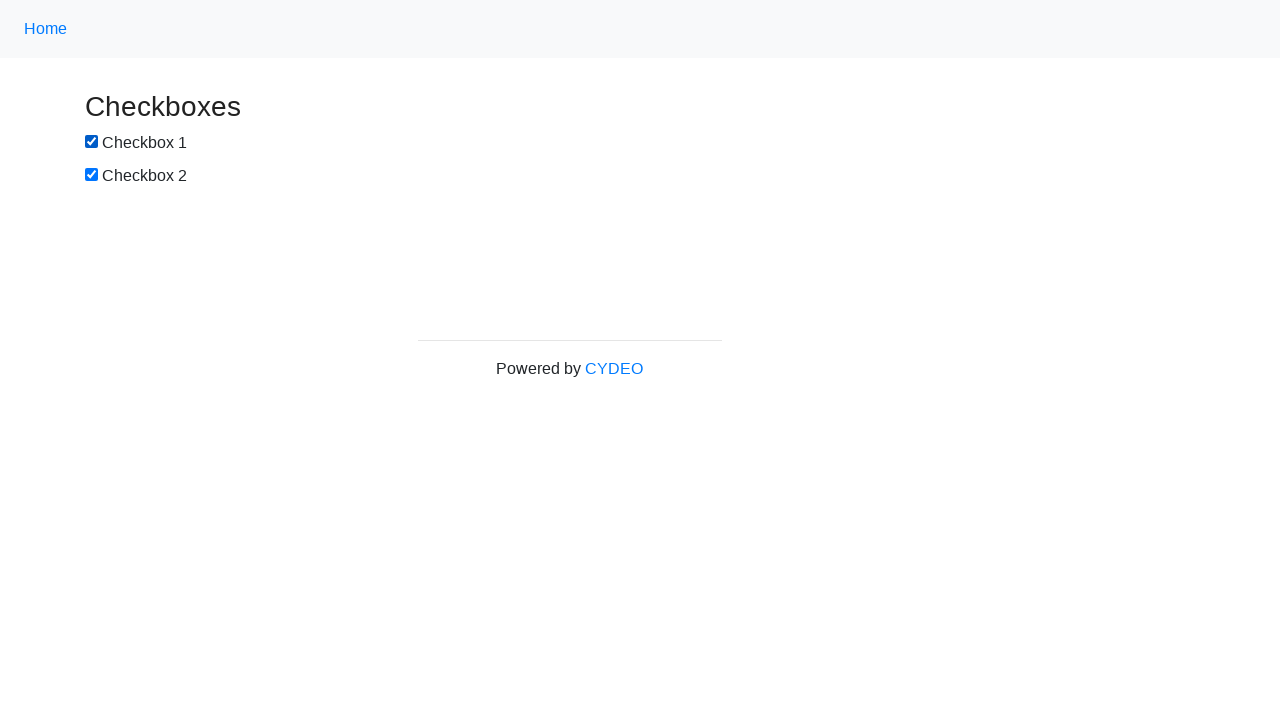

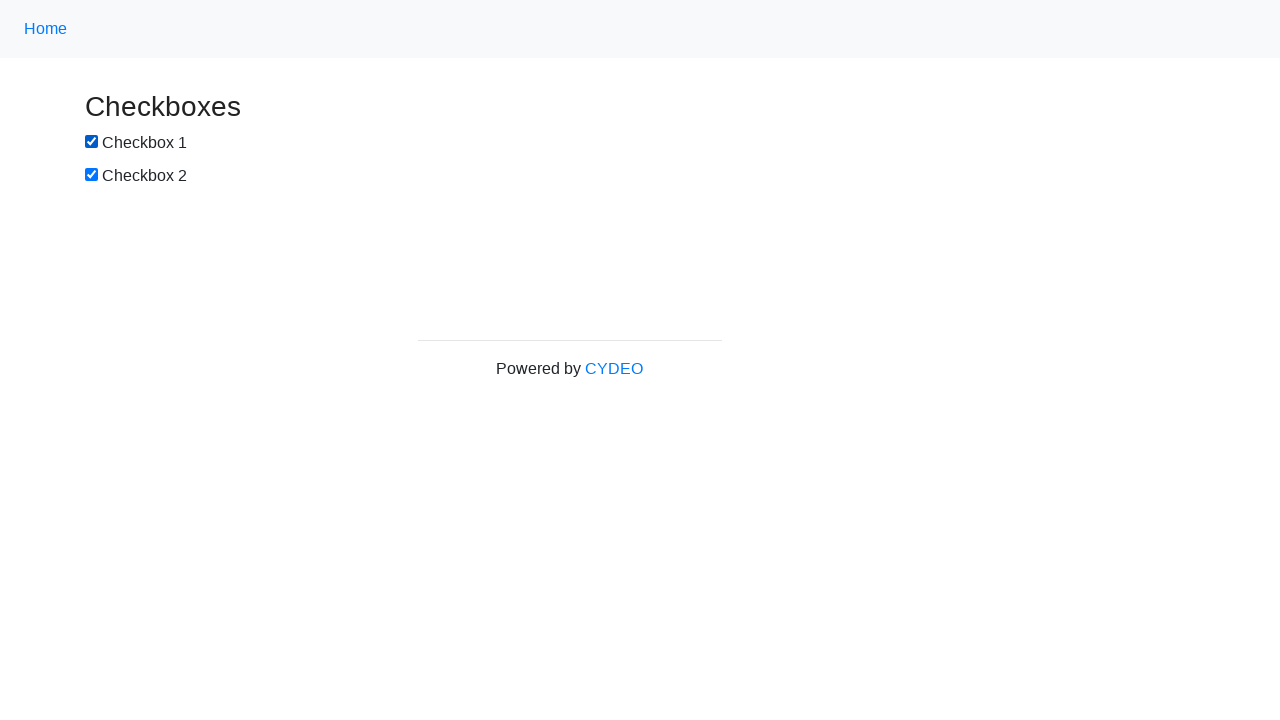